Tests drag and drop functionality on the jQuery UI droppable demo page by dragging an element and dropping it onto a target area within an iframe

Starting URL: http://jqueryui.com/droppable/

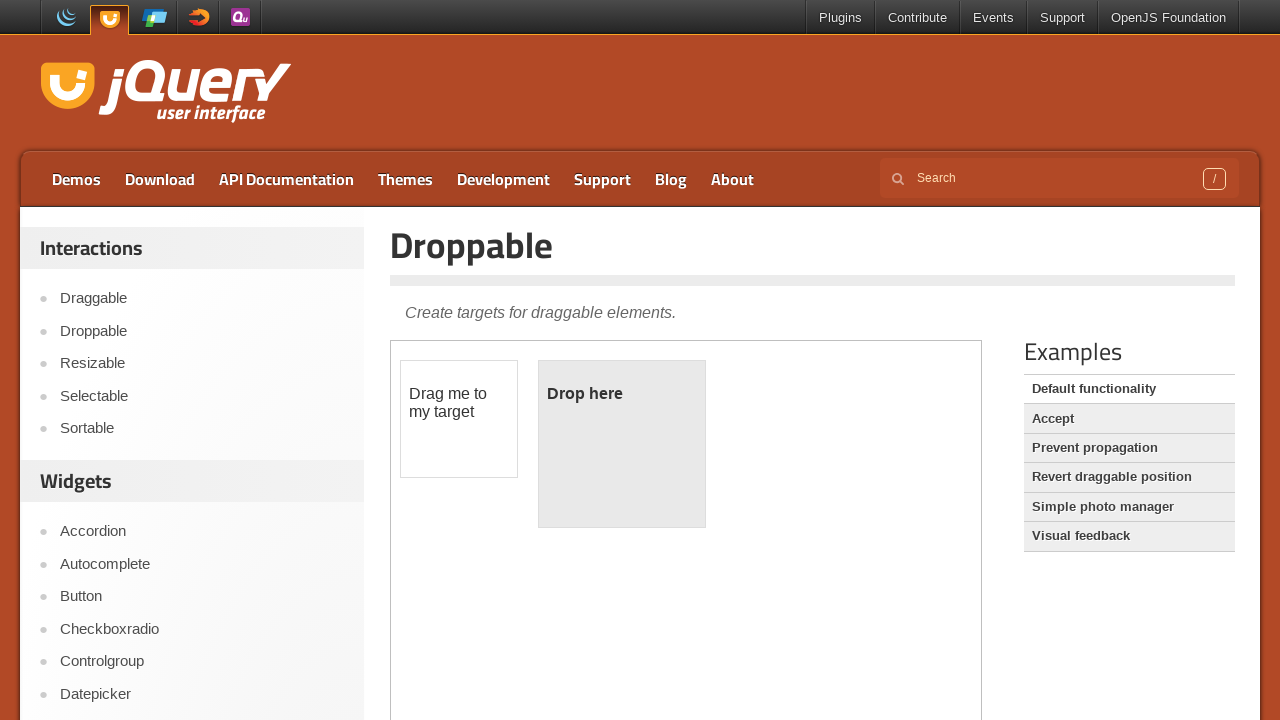

Navigated to jQuery UI droppable demo page
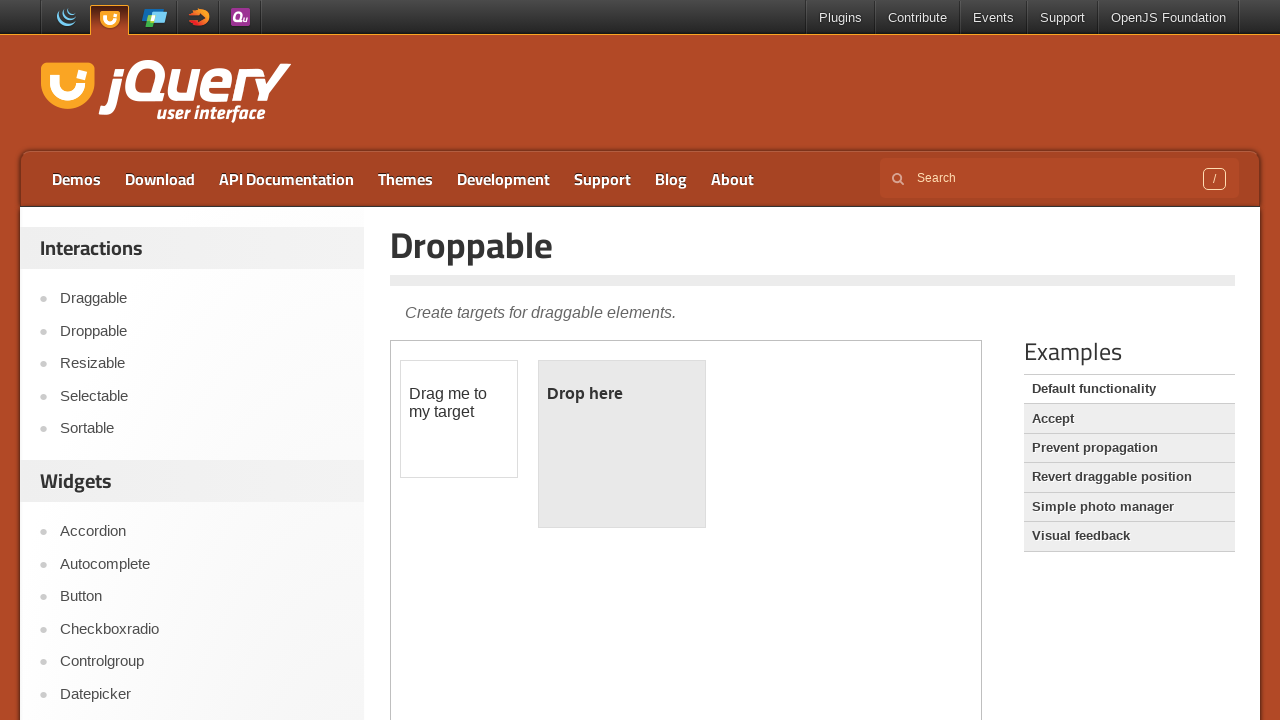

Located demo-frame iframe
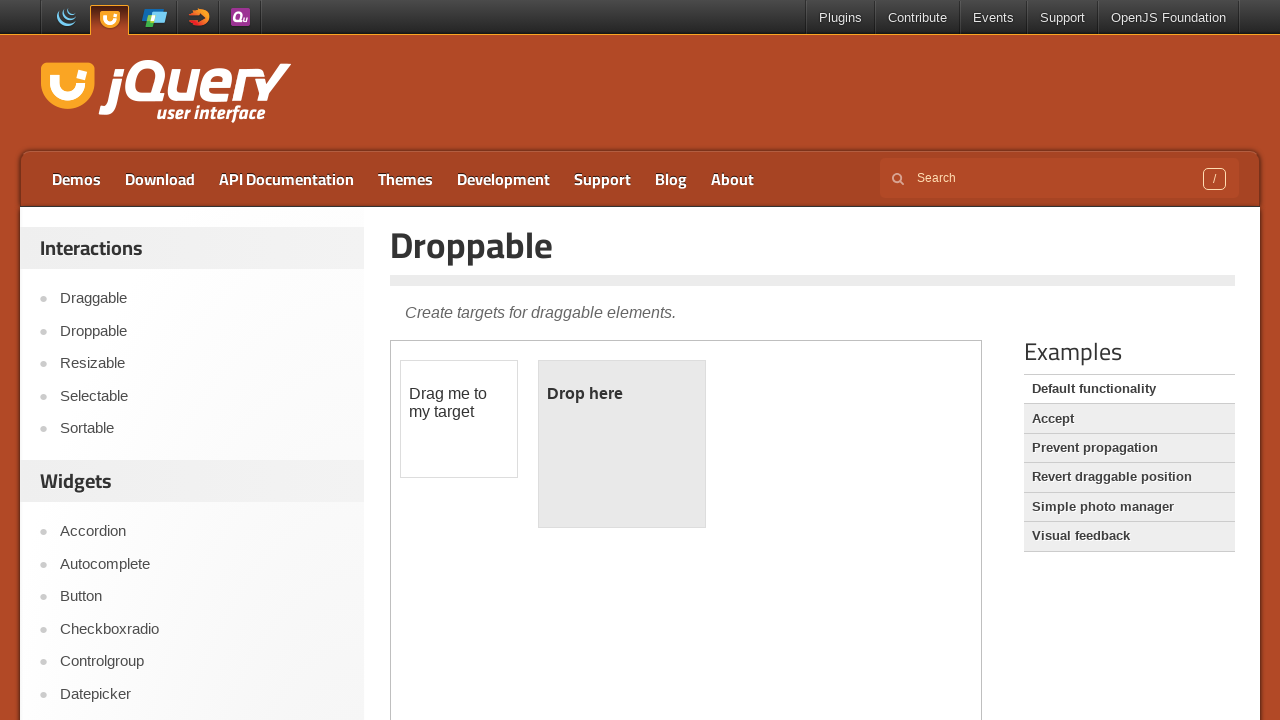

Located draggable element within iframe
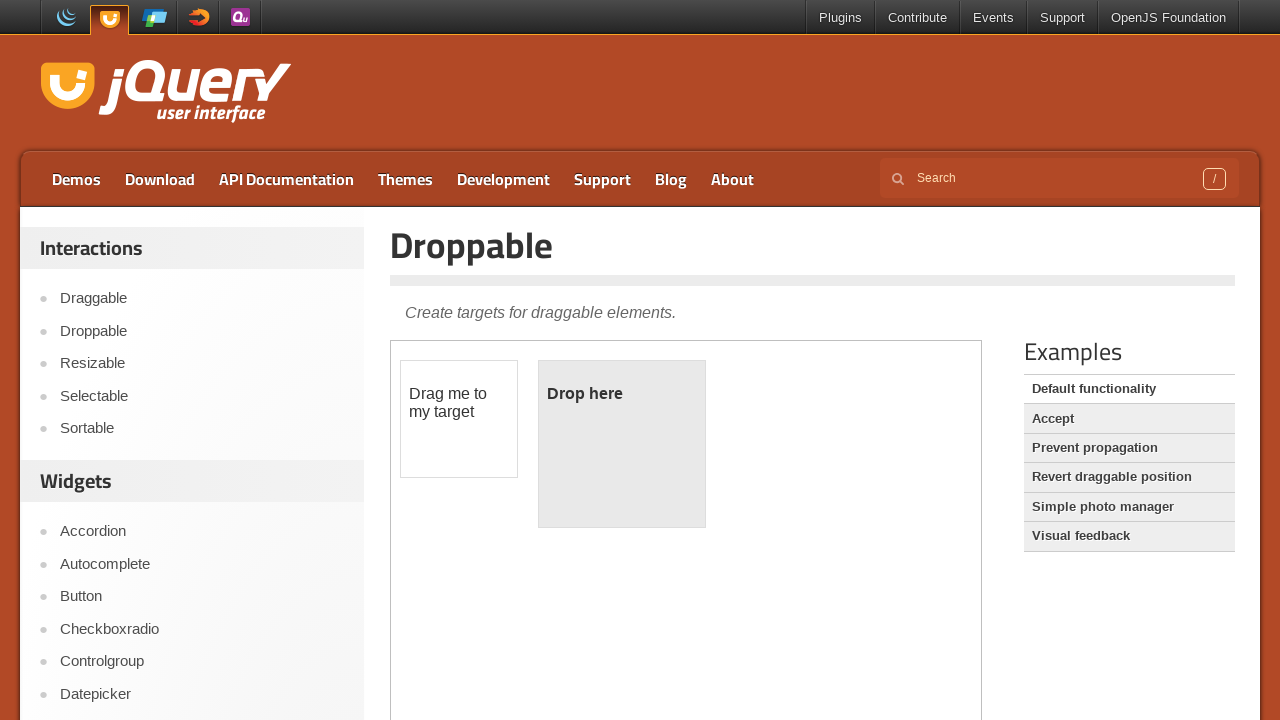

Located droppable target element within iframe
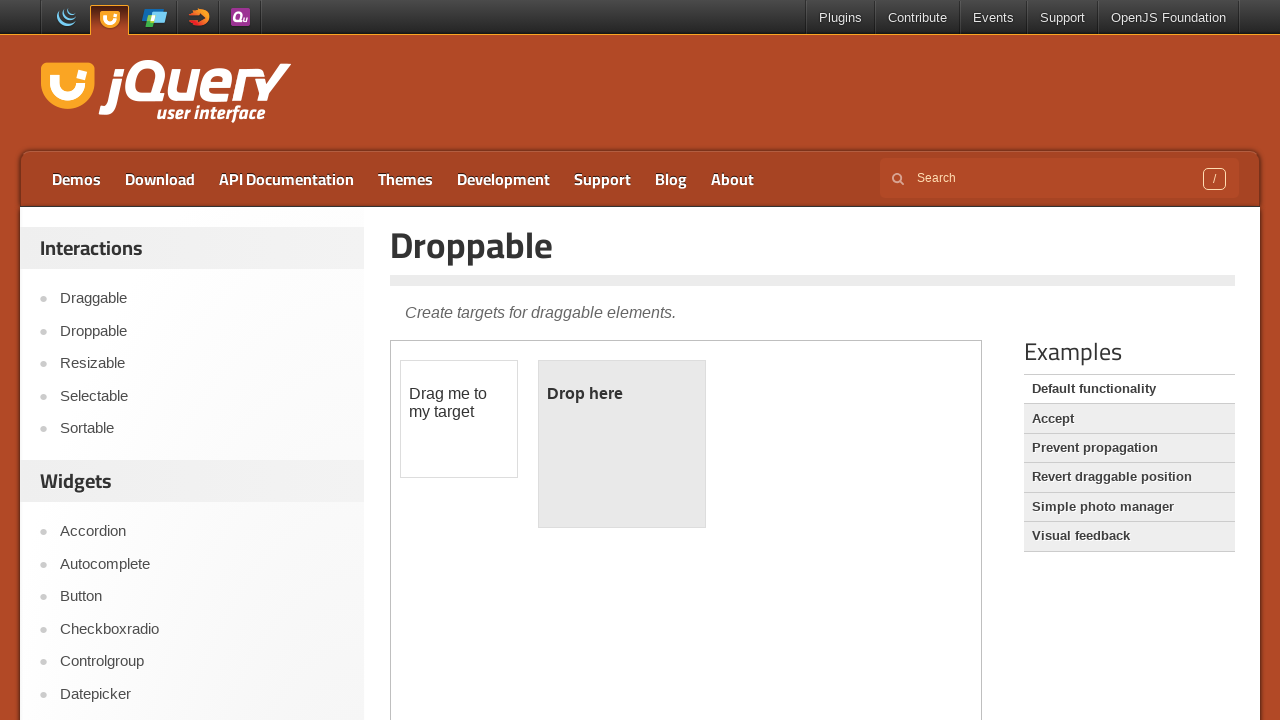

Dragged draggable element onto droppable target at (622, 444)
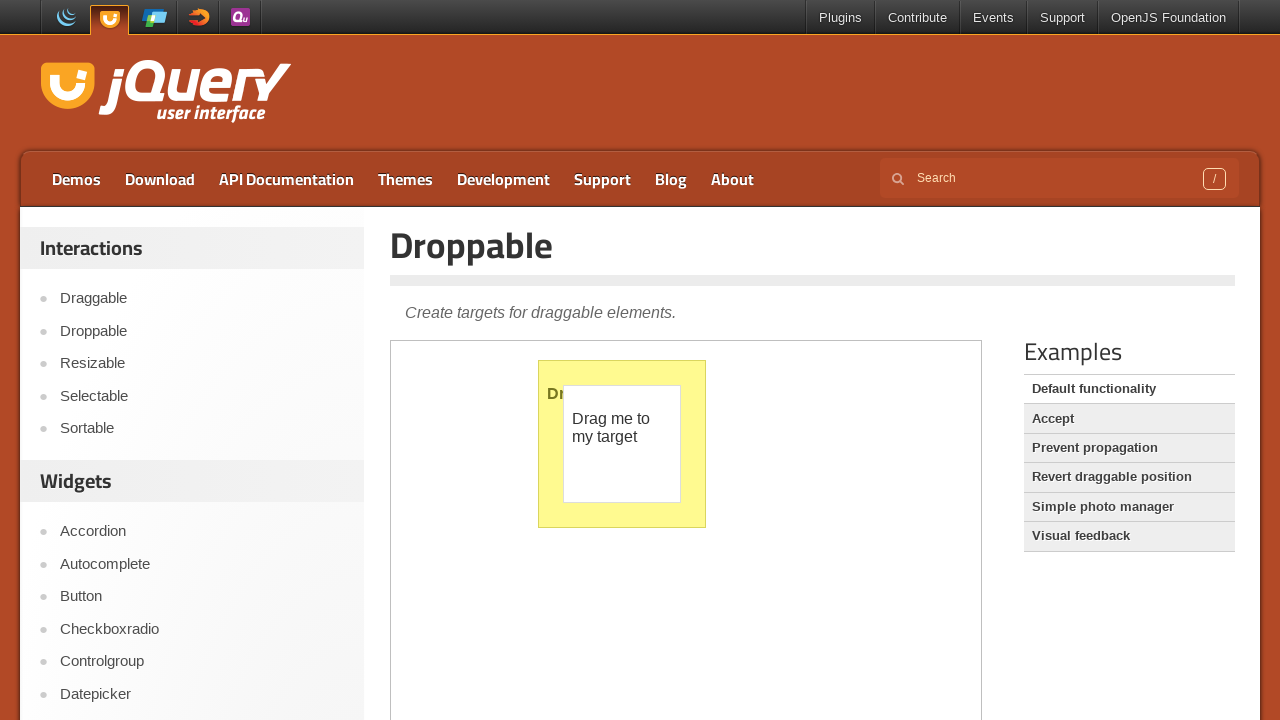

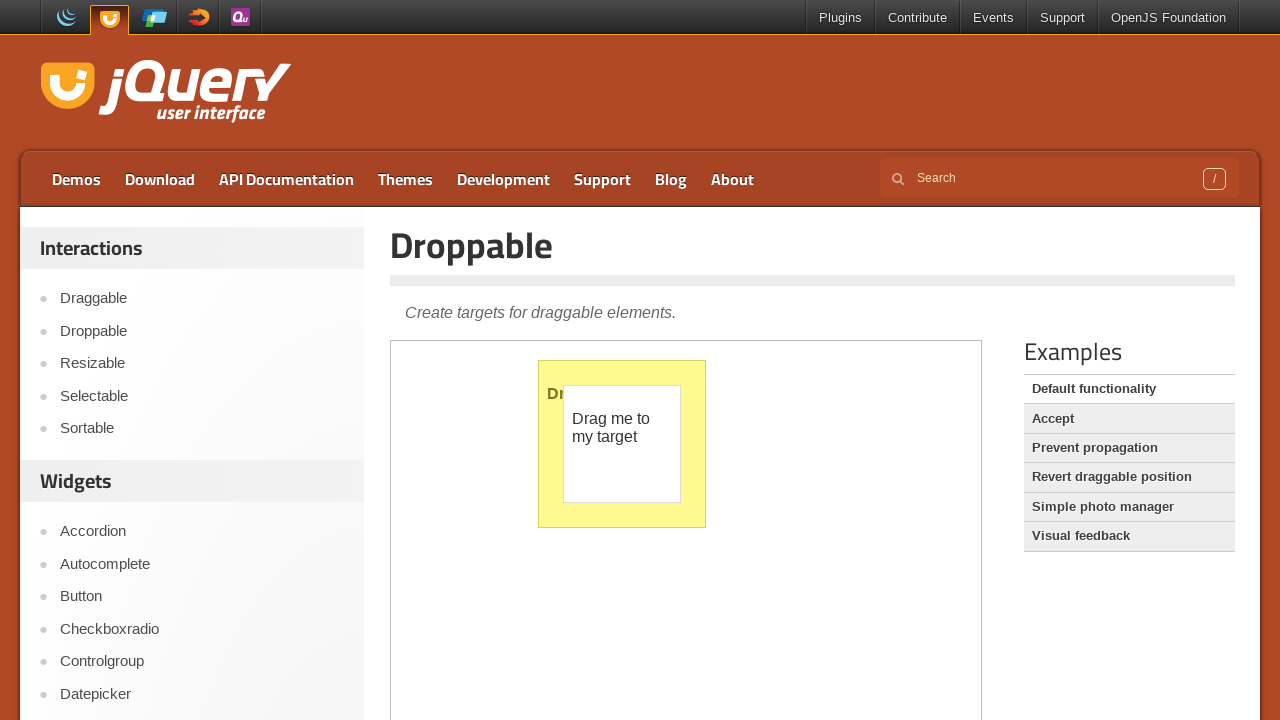